Tests window handling by clicking a link that opens a new tab, switching to the new tab, and verifying its title is "New Window"

Starting URL: https://the-internet.herokuapp.com/windows

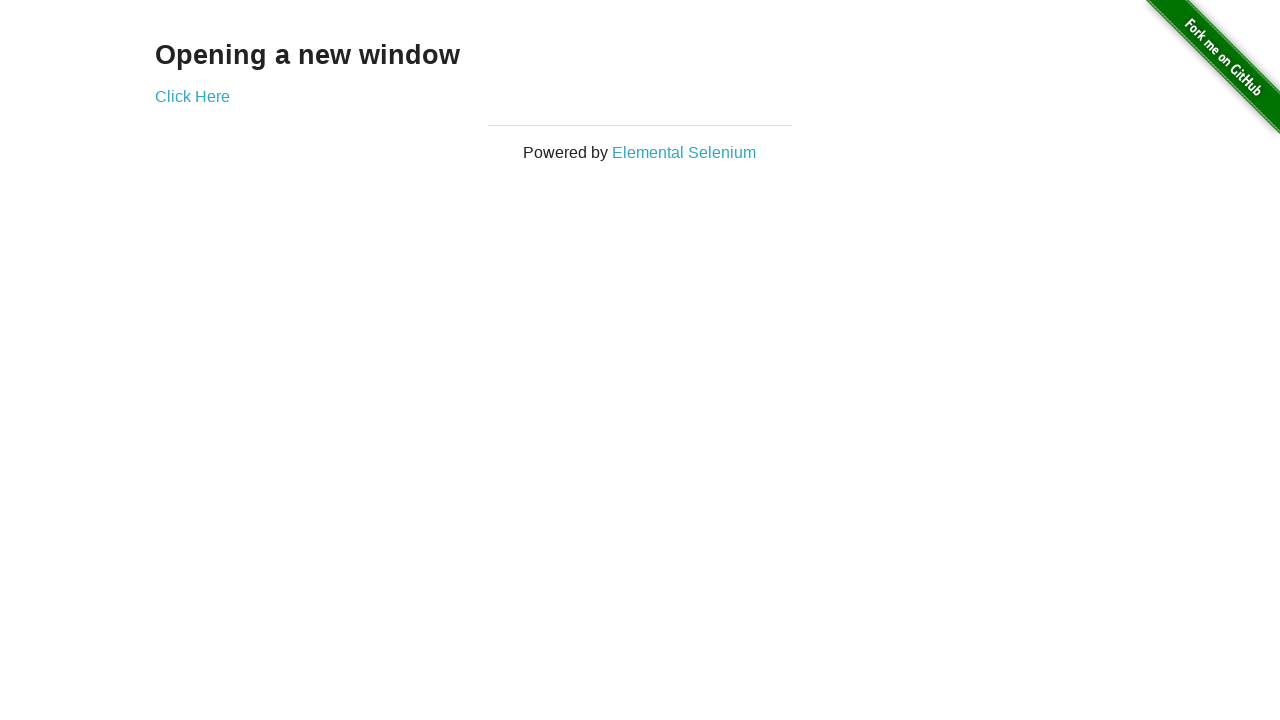

Clicked the 'Click Here' link to open a new tab at (192, 96) on a[target='_blank']
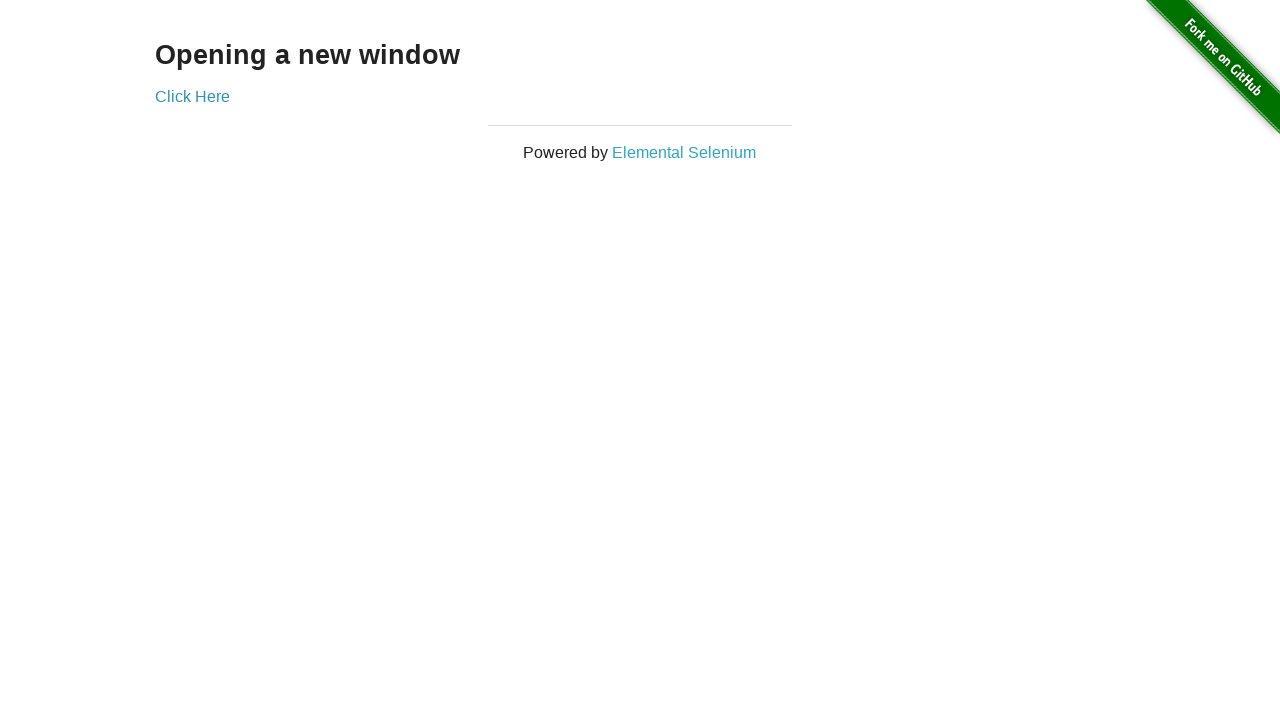

Retrieved the new tab/page object
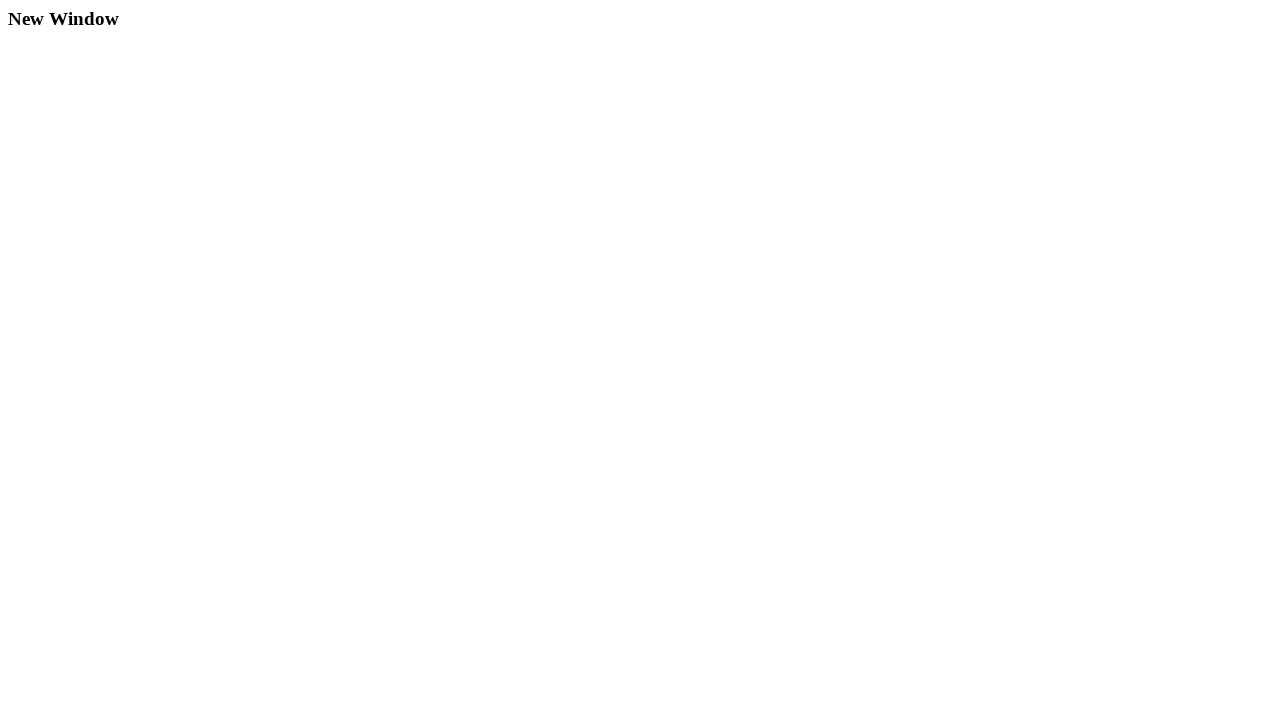

Waited for the new page to load completely
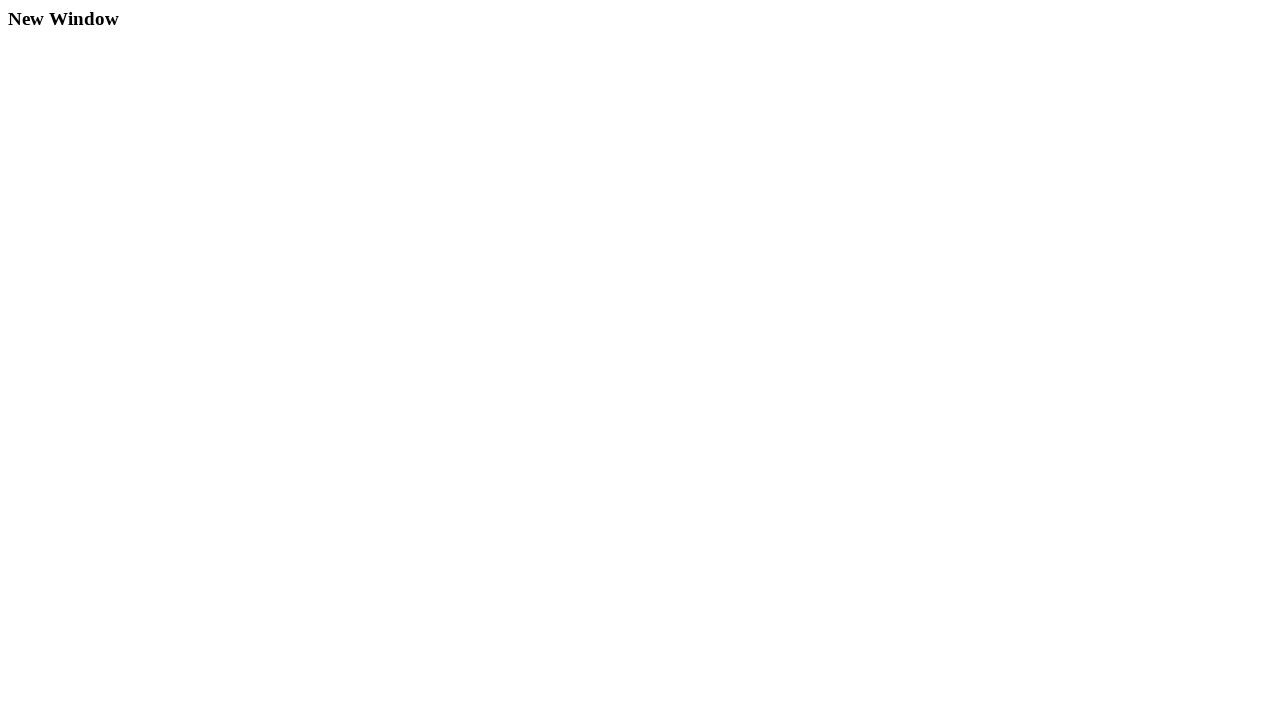

Verified the new window title is 'New Window'
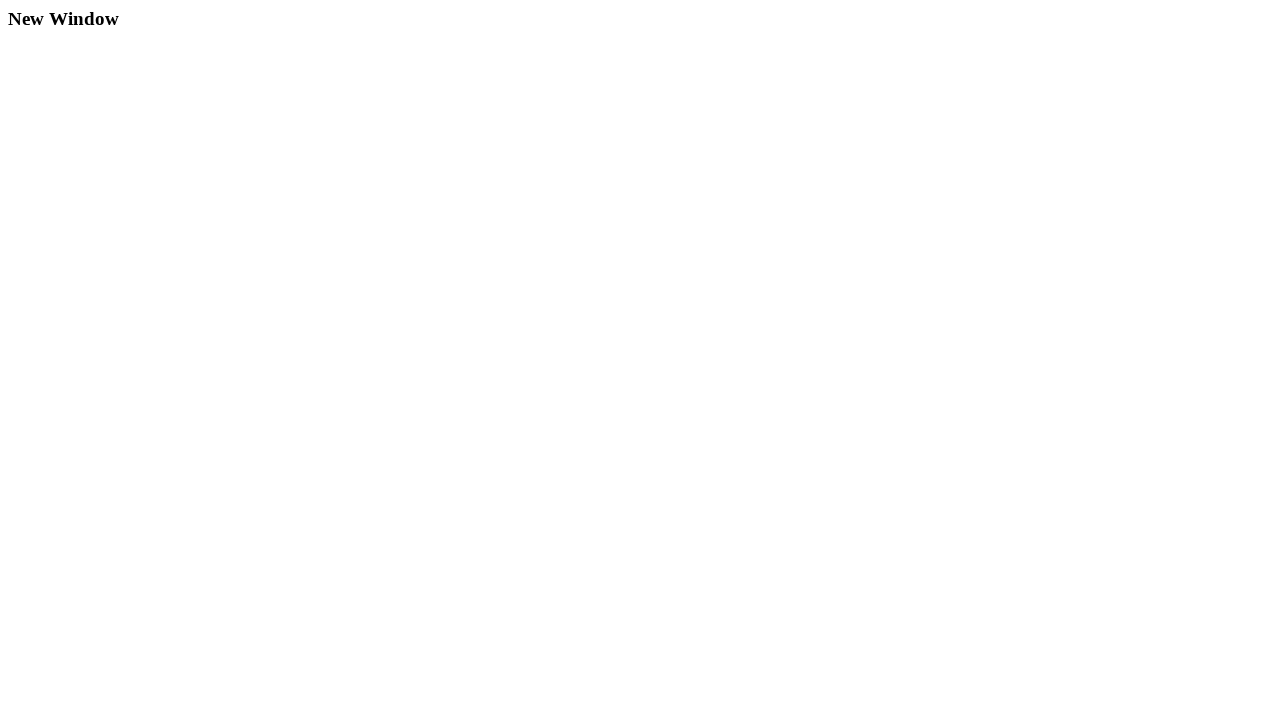

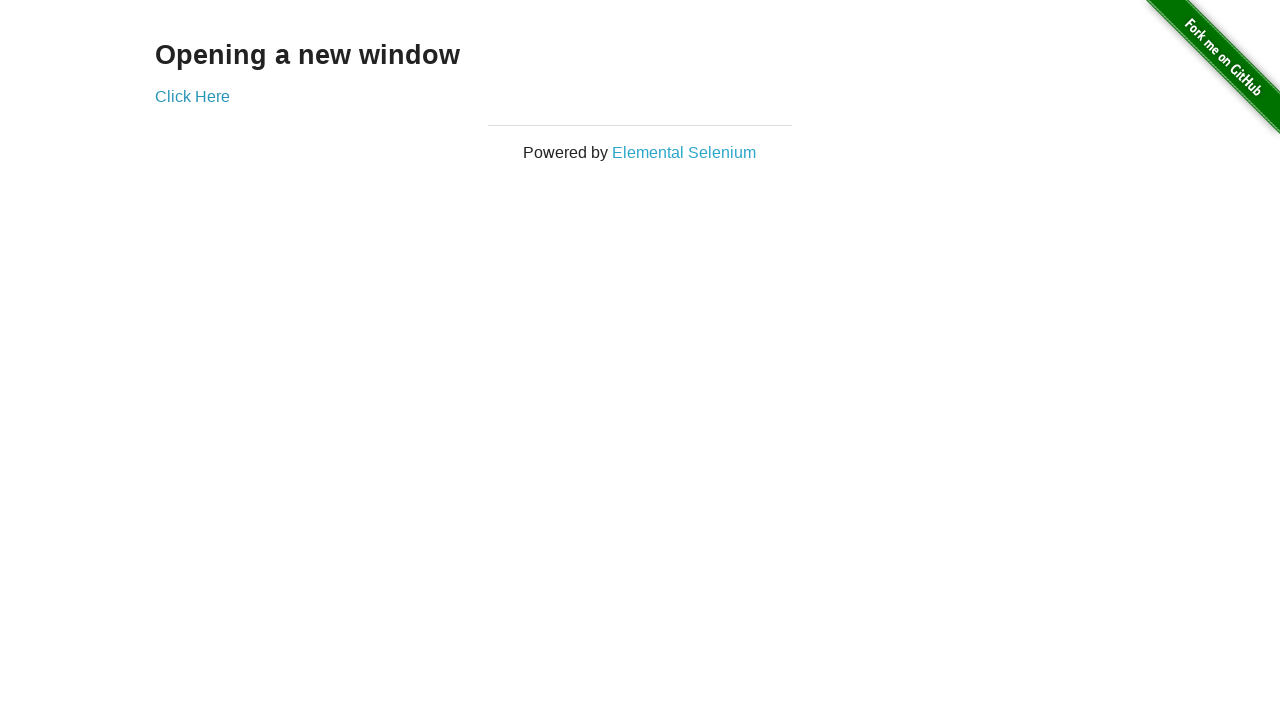